Tests registration form validation by entering a password that is too short and verifying password validation error messages.

Starting URL: https://alada.vn/tai-khoan/dang-ky.html

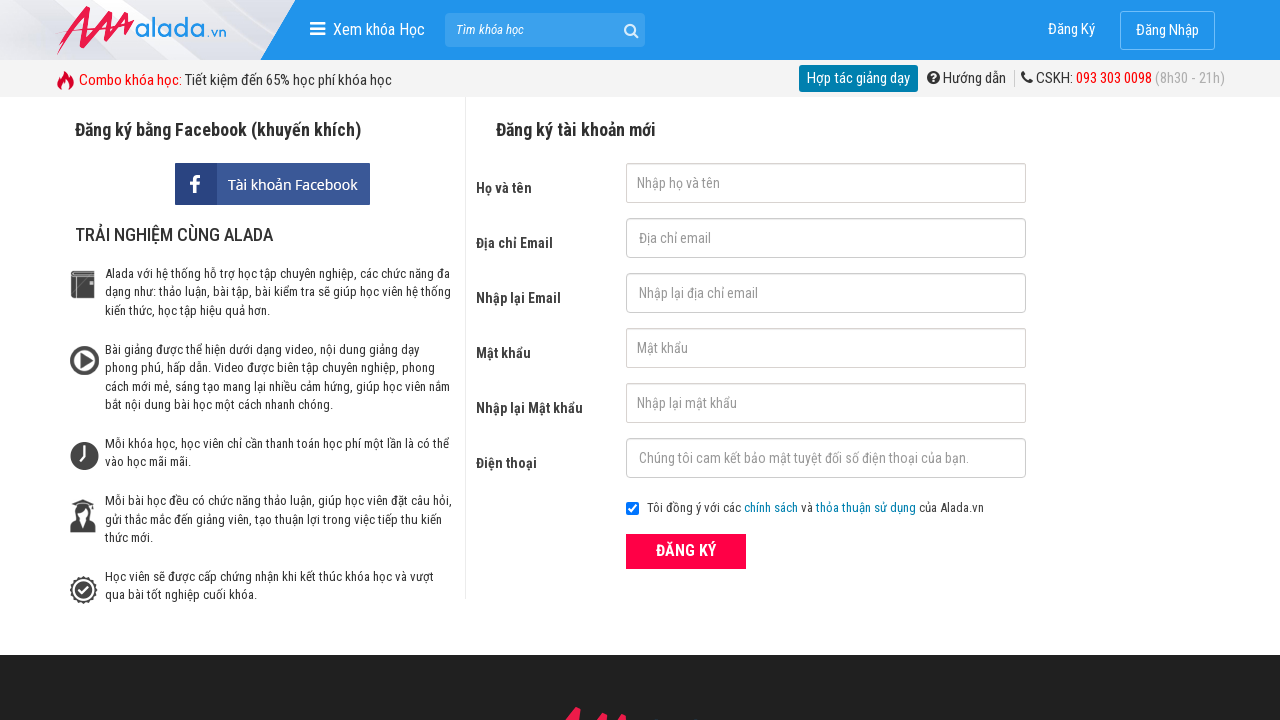

Filled first name field with 'Le Thi Hoa' on #txtFirstname
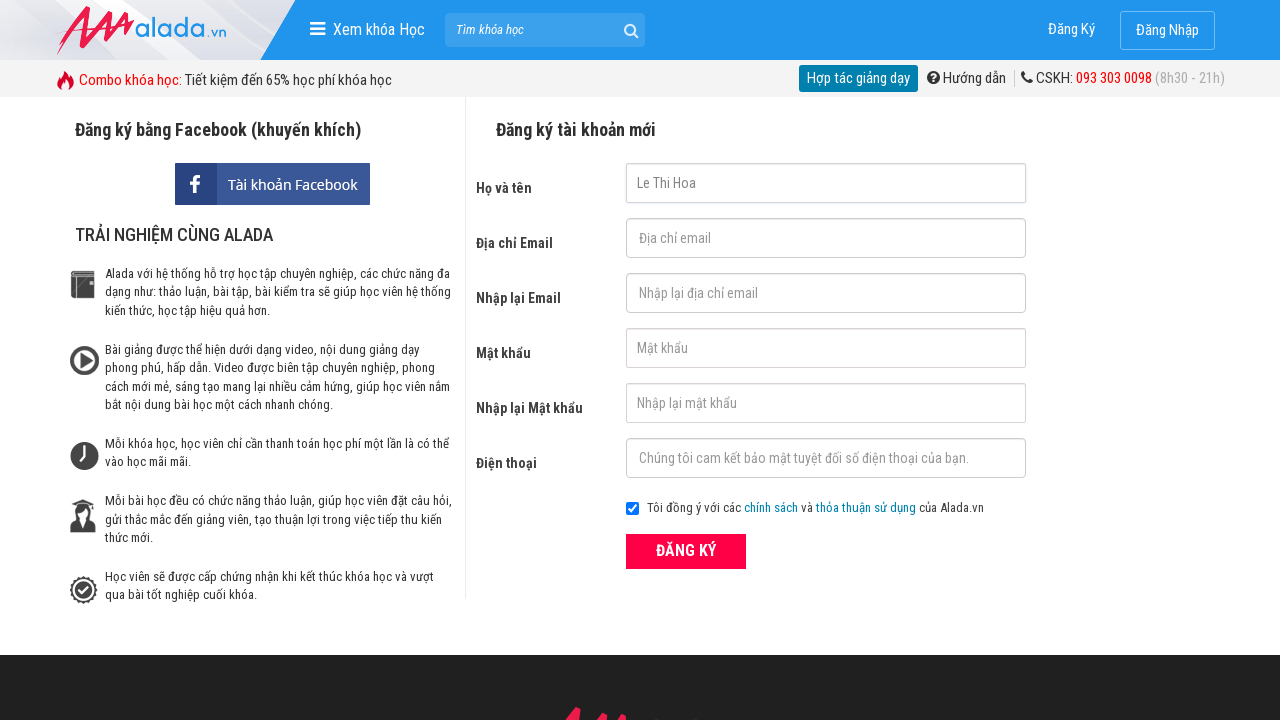

Filled email field with 'hoa.le@gmail.com' on #txtEmail
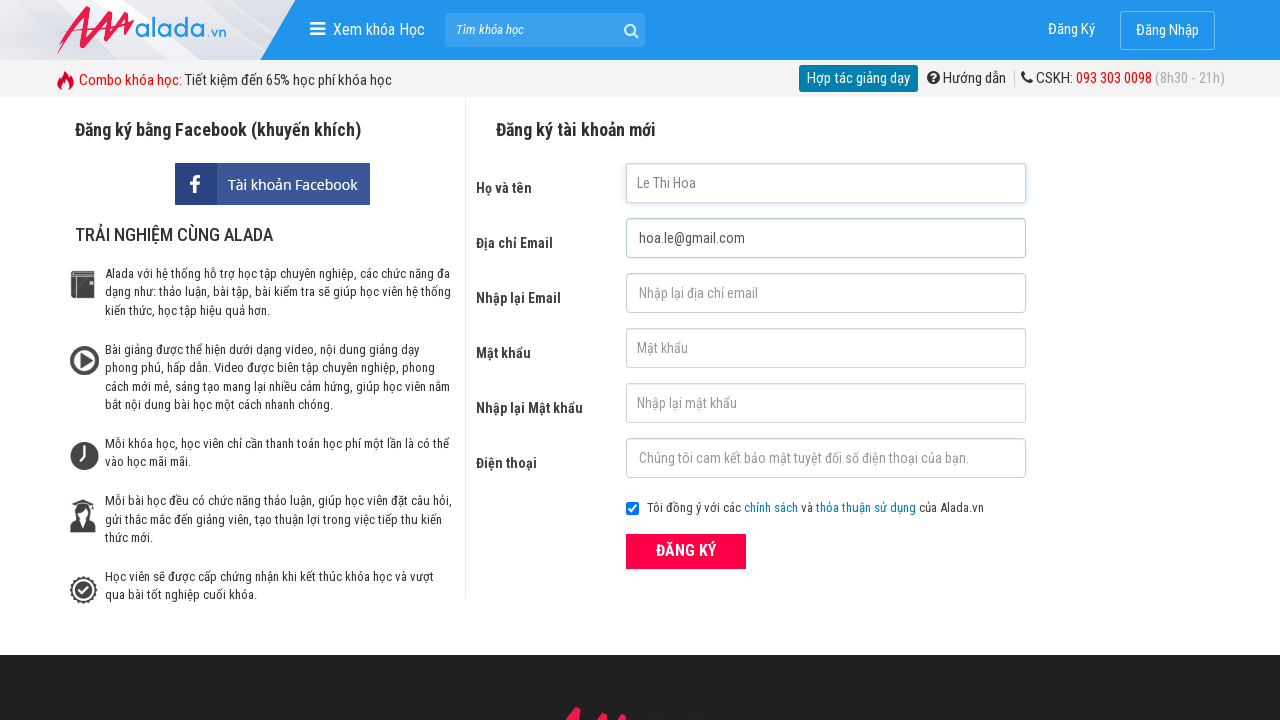

Filled confirm email field with 'hoa.le@gmail.com' on #txtCEmail
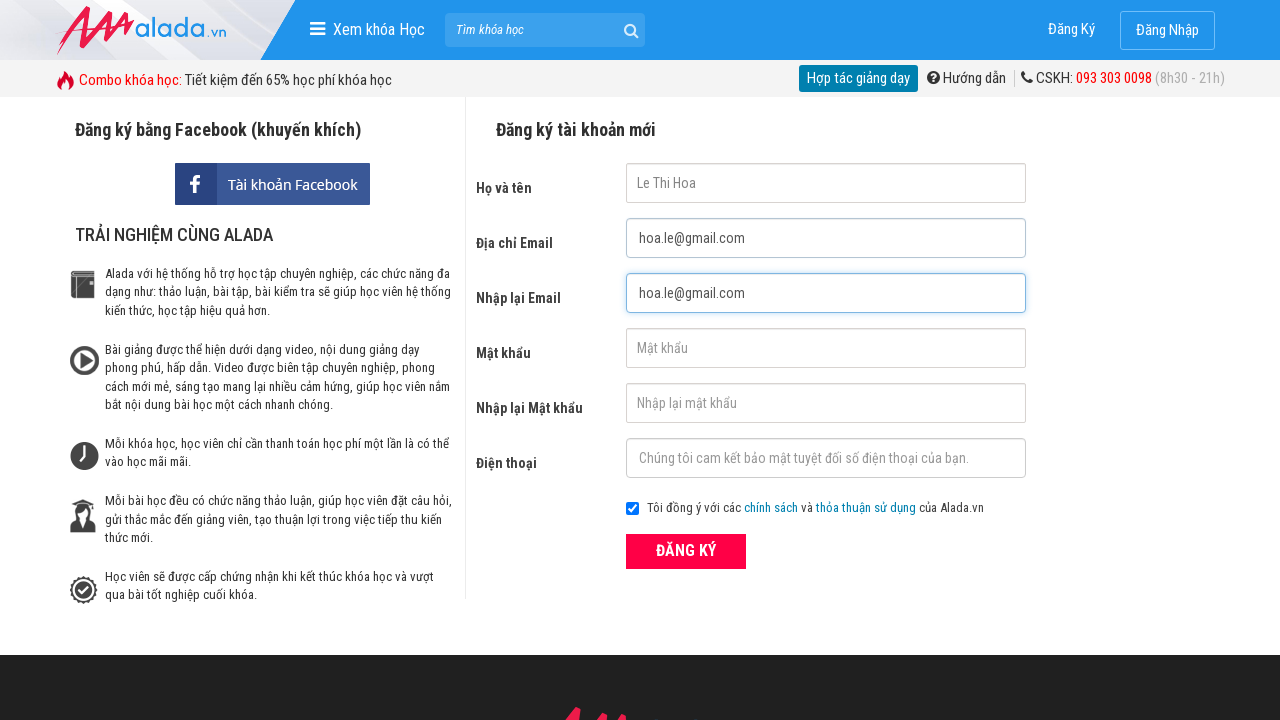

Filled password field with short password '123' (less than 6 characters) on #txtPassword
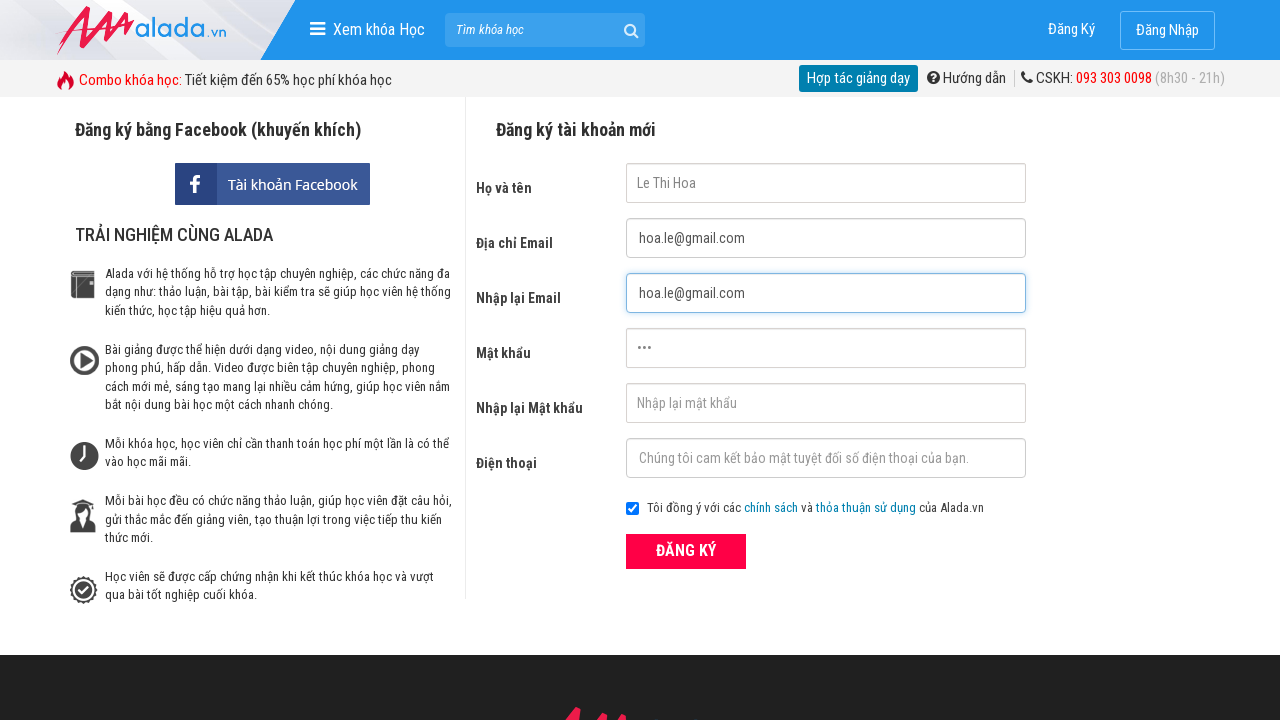

Filled confirm password field with '123' on #txtCPassword
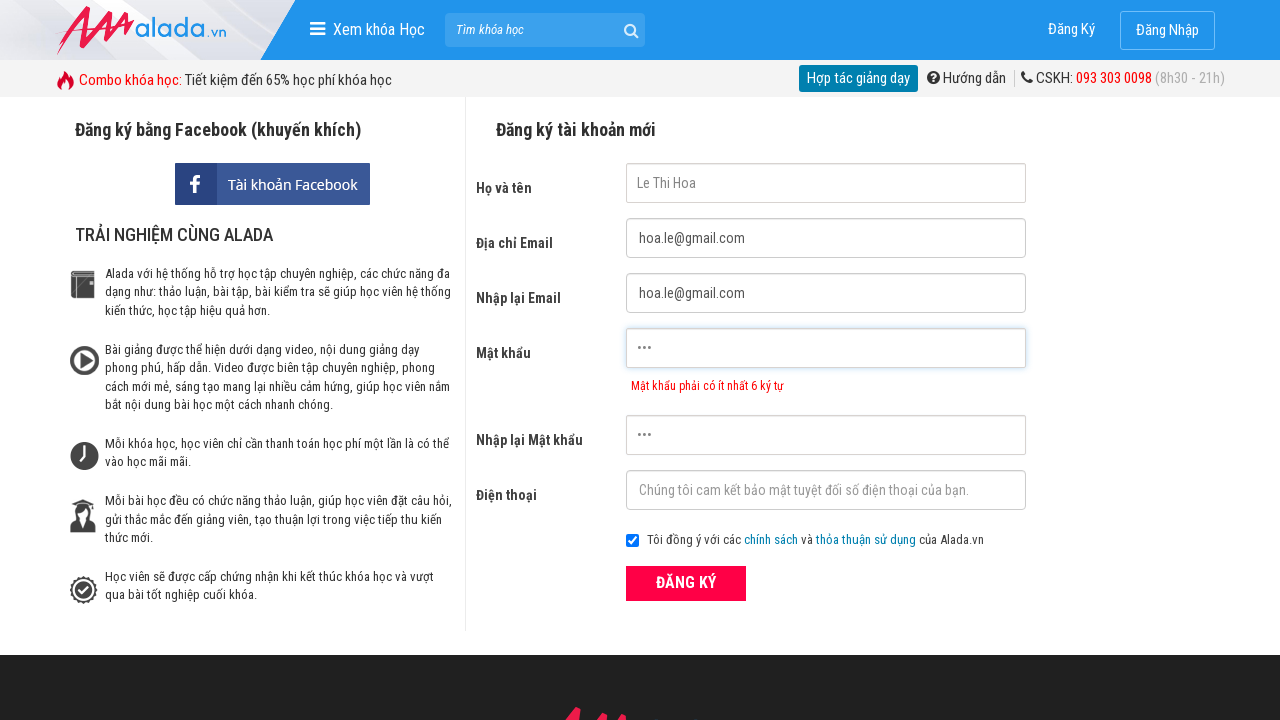

Filled phone number field with '0987654321' on #txtPhone
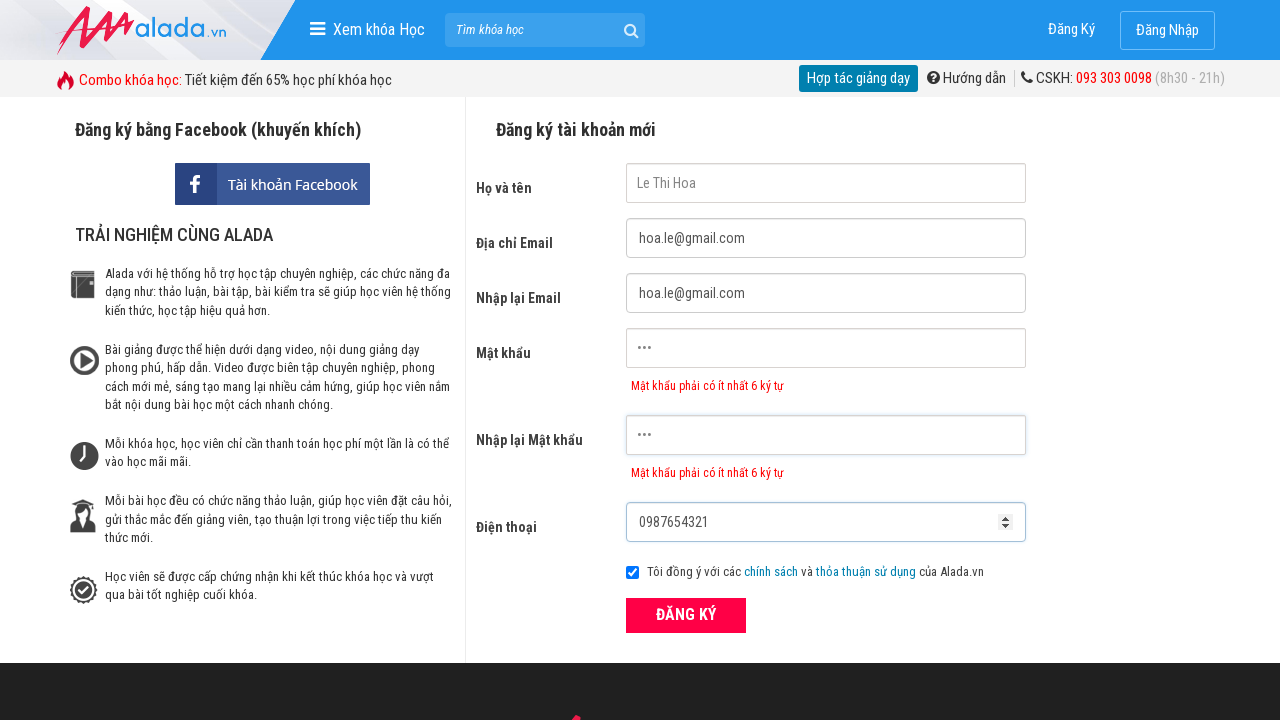

Clicked register button to submit form with short password at (686, 615) on xpath=//button[text()='ĐĂNG KÝ' and @type='submit']
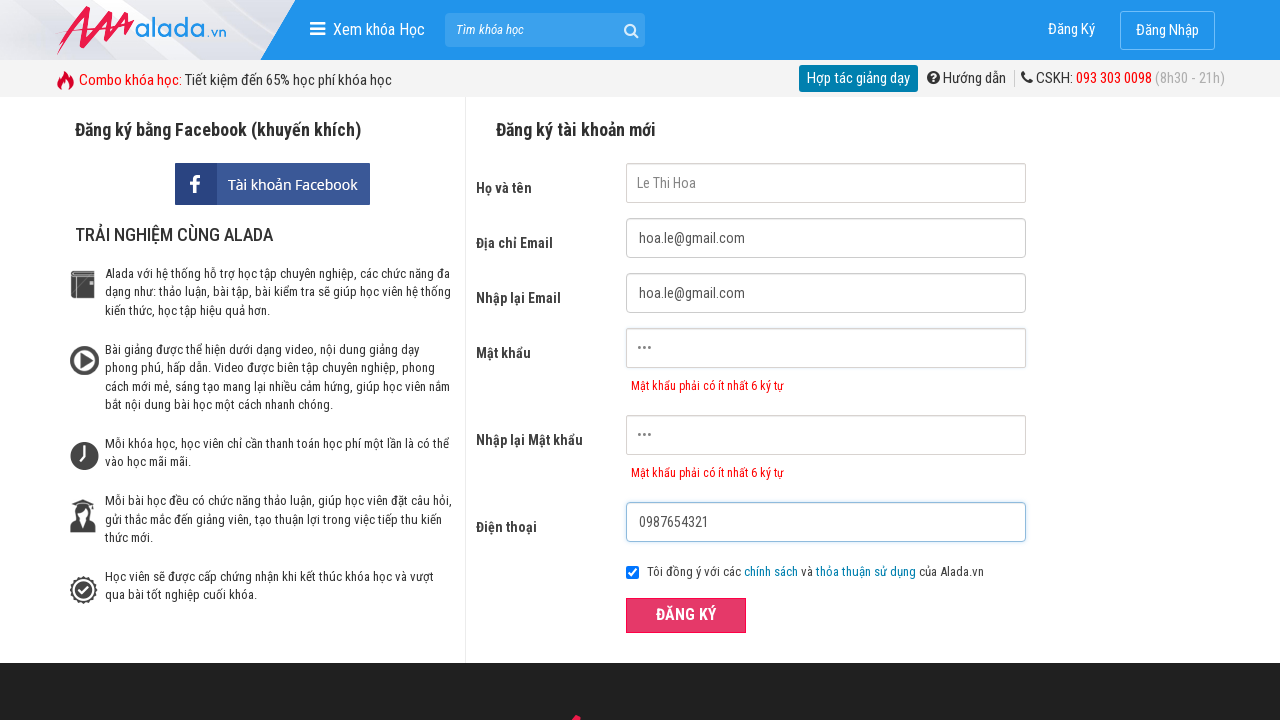

Password validation error message appeared
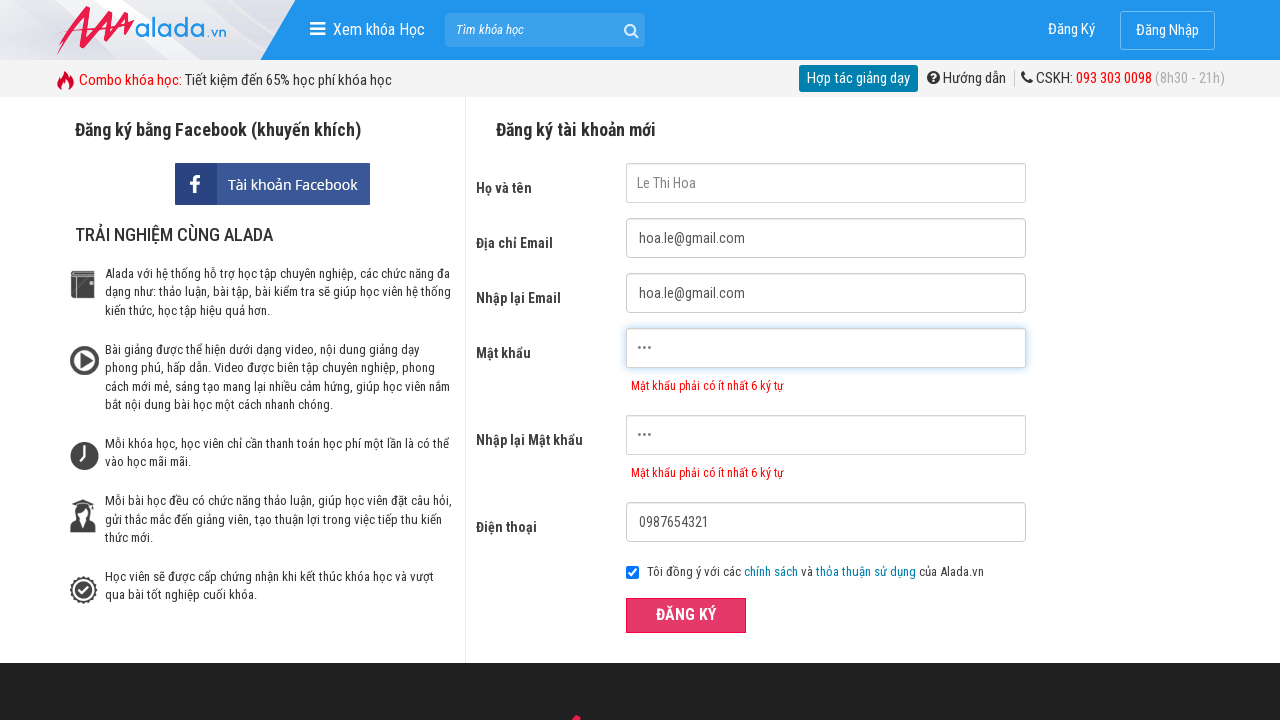

Confirm password validation error message appeared
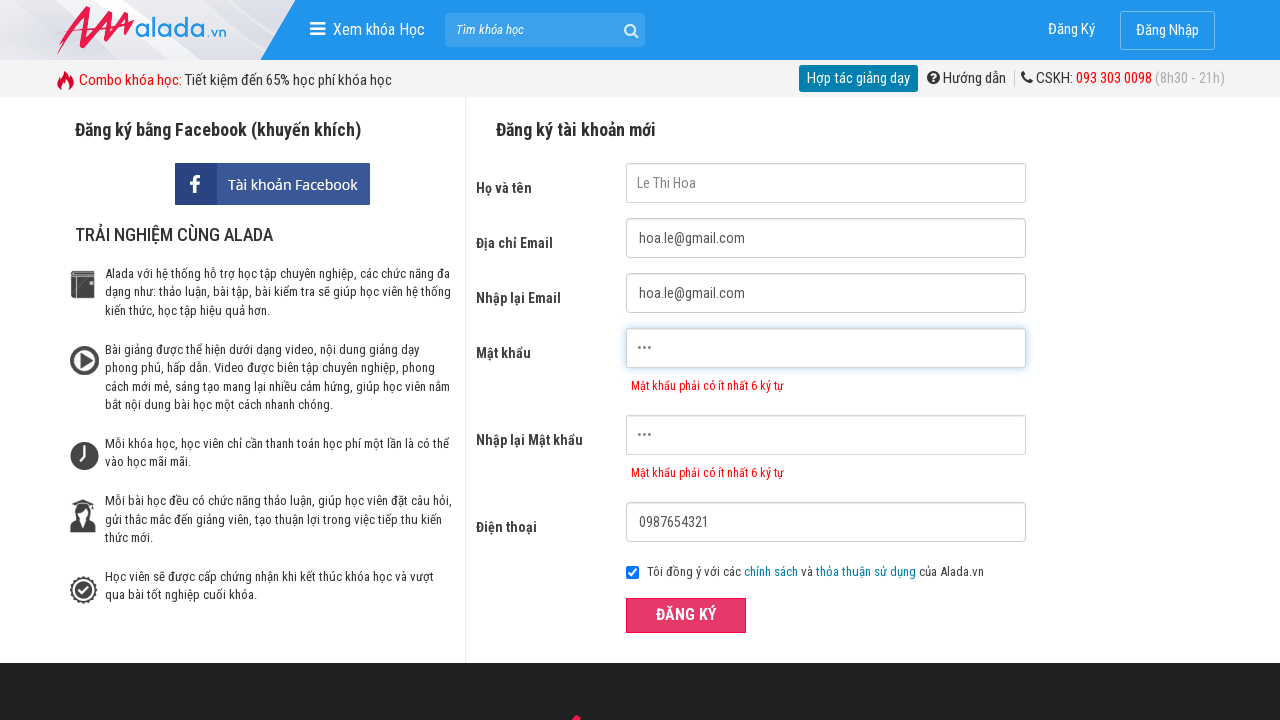

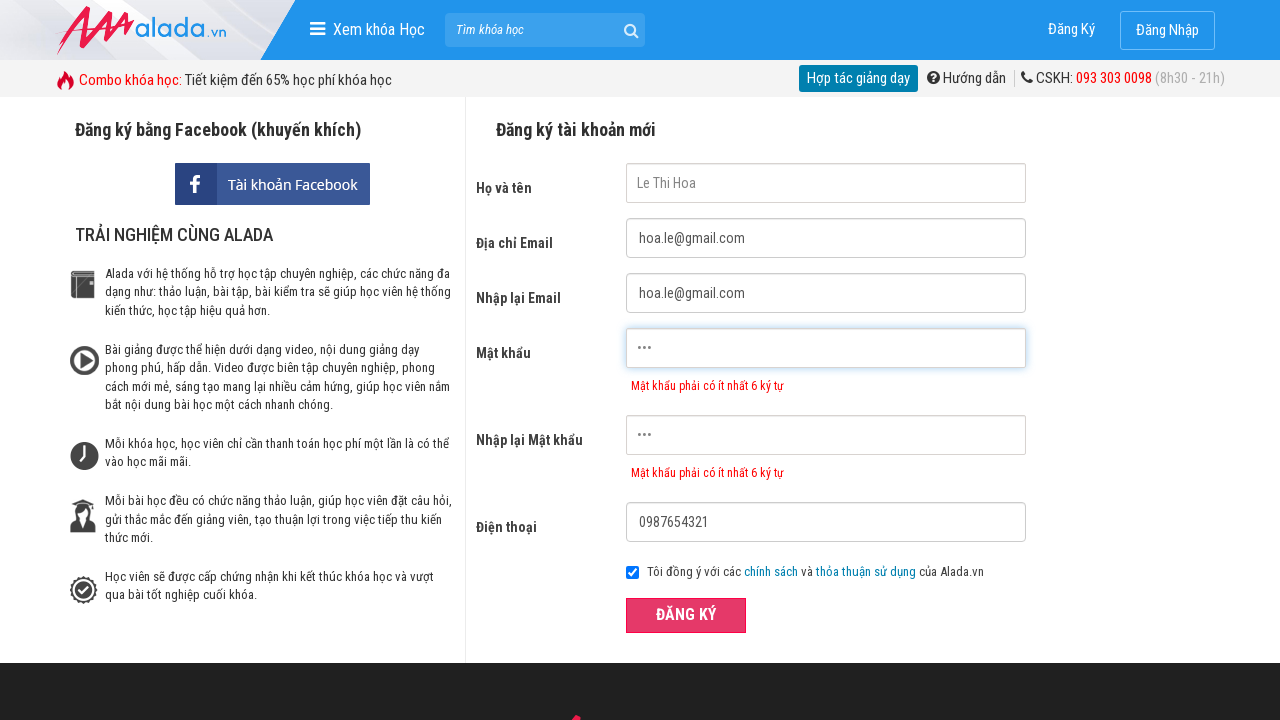